Solves a math problem by reading a value from the page, calculating a mathematical function, entering the result, and submitting the form with checkbox and radio button selections

Starting URL: http://suninjuly.github.io/math.html

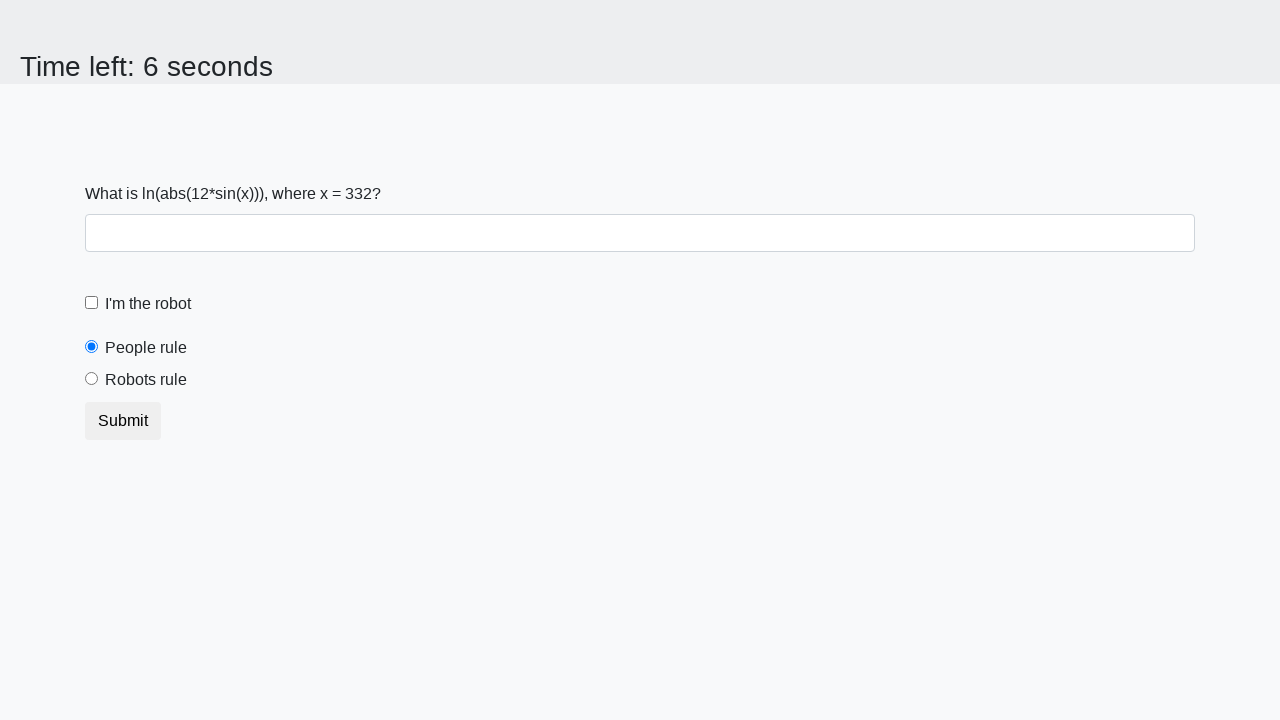

Located the x value element on the page
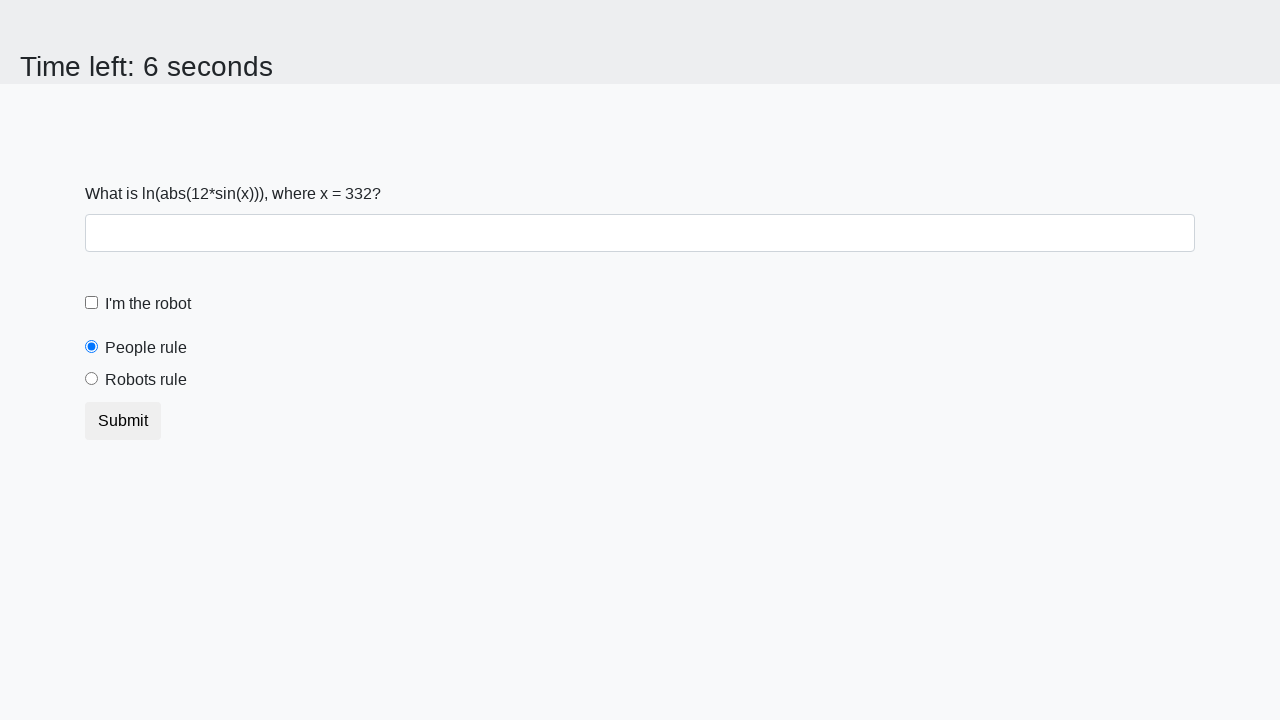

Extracted x value: 332
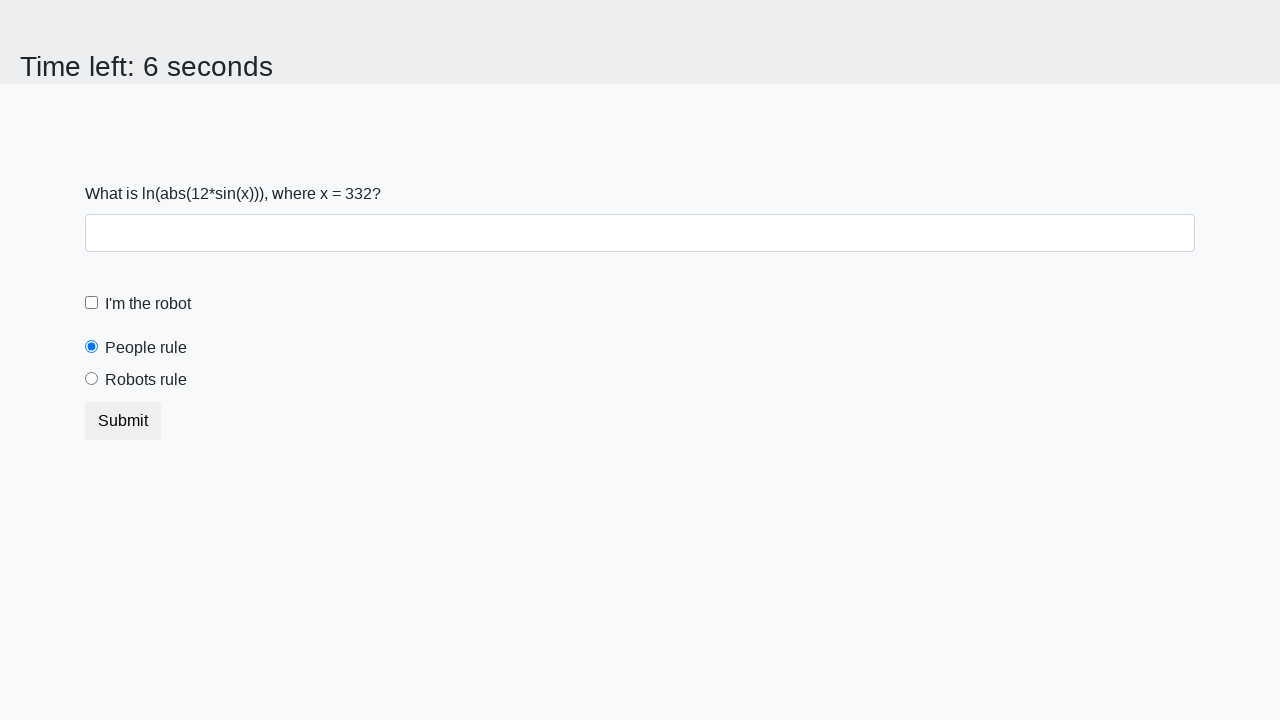

Calculated result y = log(abs(12 * sin(332))) = 2.3179122401160708
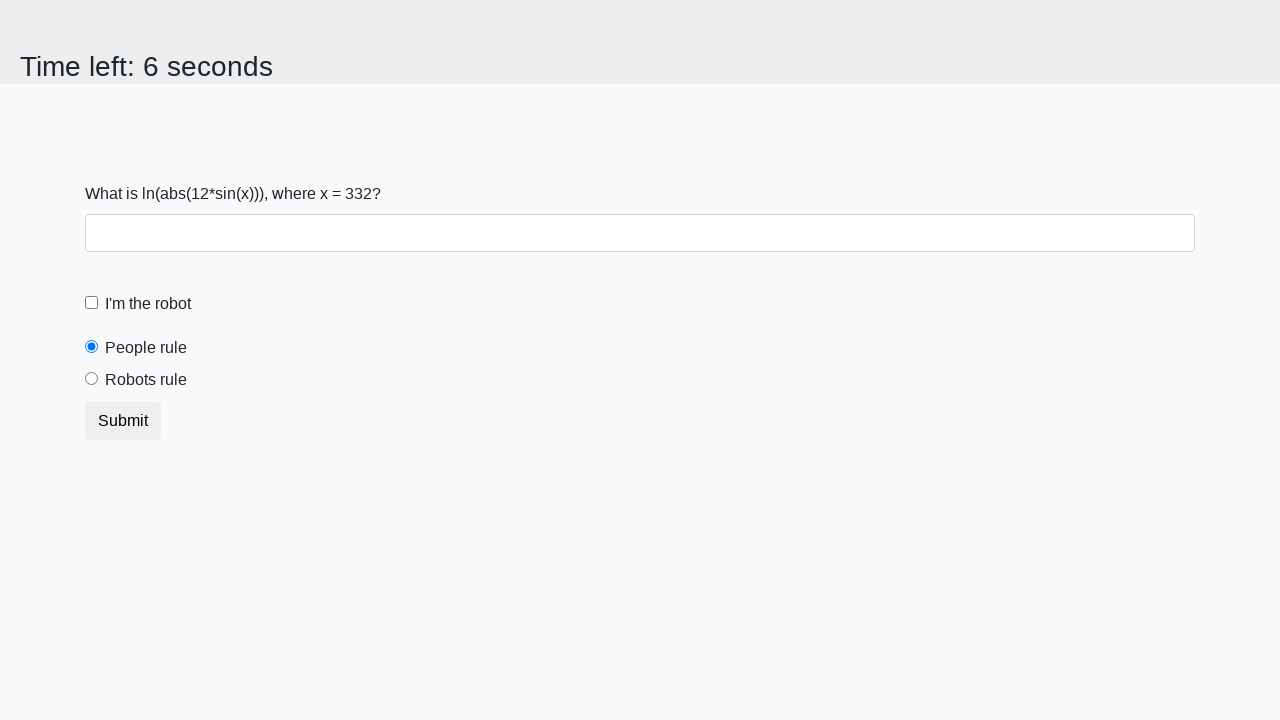

Filled answer field with calculated value: 2.3179122401160708 on #answer
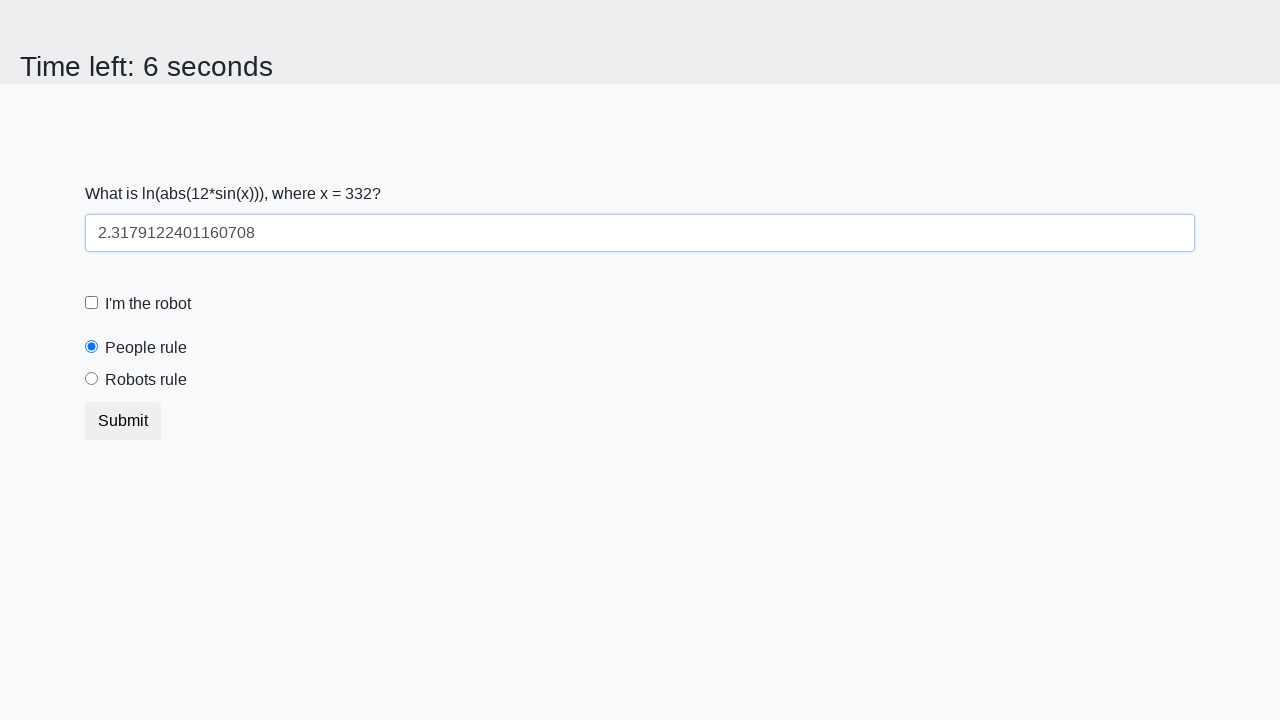

Checked the 'I'm the robot' checkbox at (148, 304) on .form-check-label[for="robotCheckbox"]
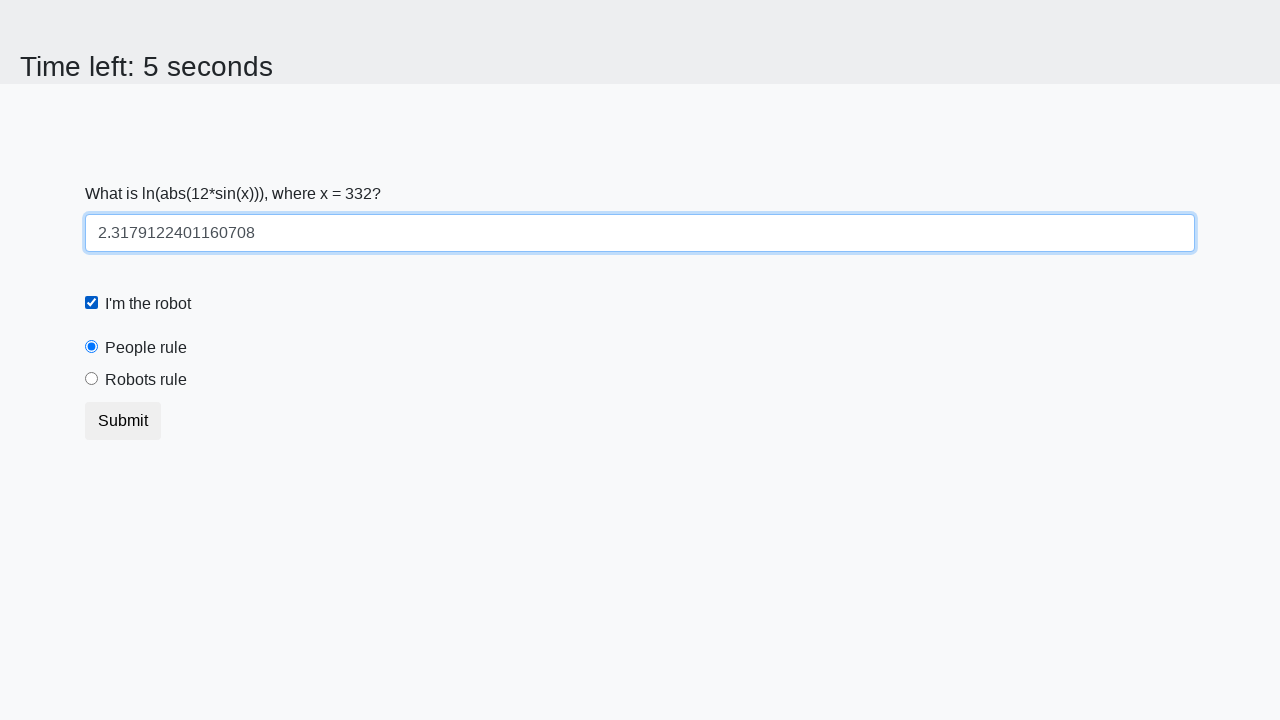

Selected the 'Robots rule!' radio button at (146, 380) on .form-check-label[for="robotsRule"]
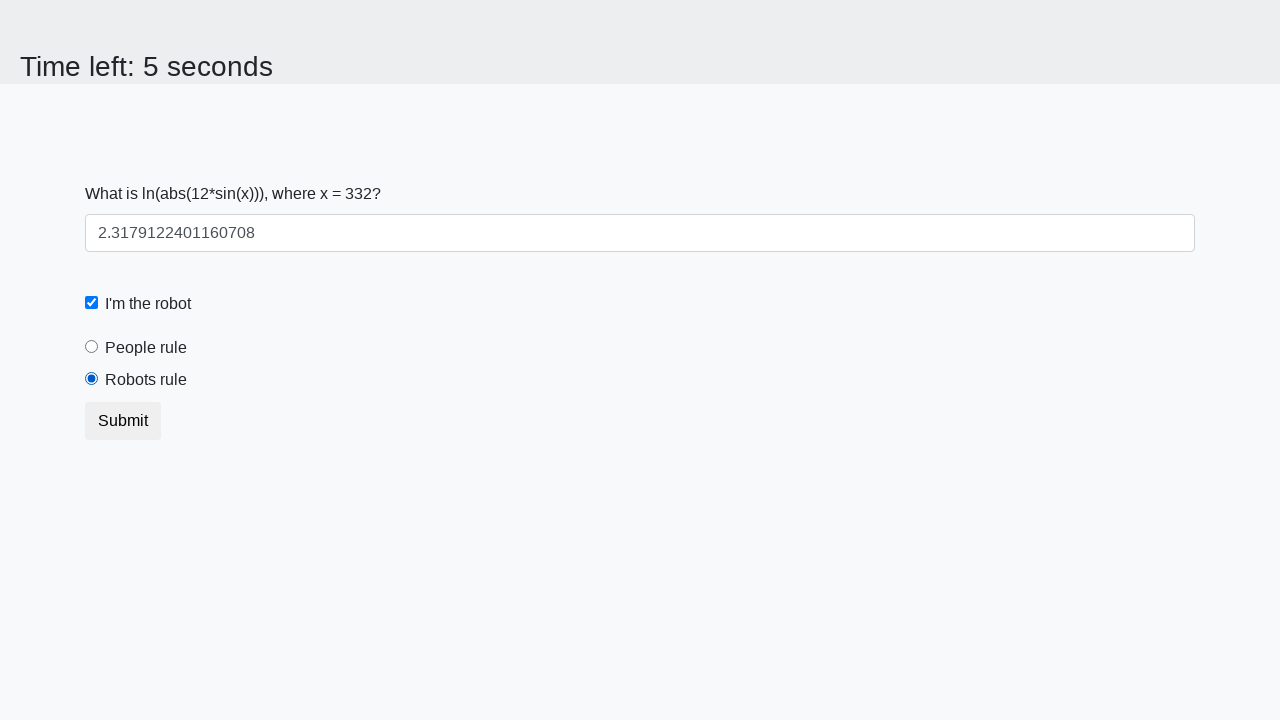

Clicked the Submit button to complete the form at (123, 421) on .btn.btn-default
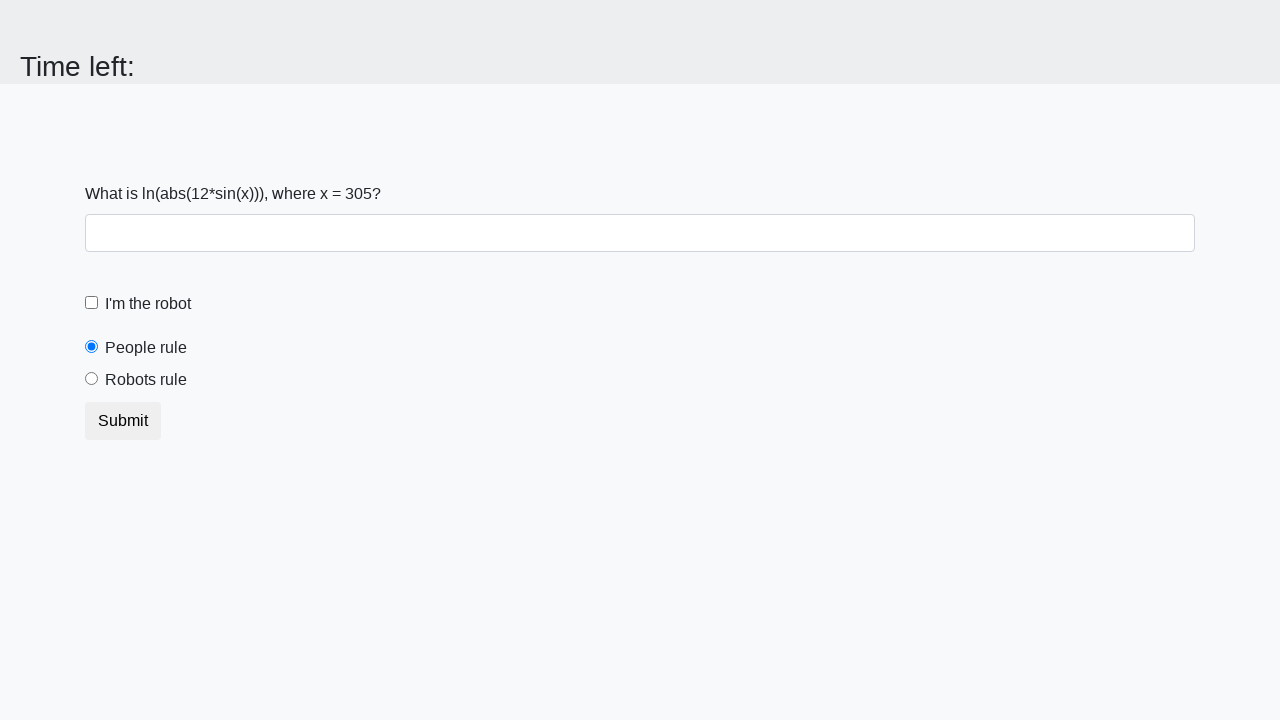

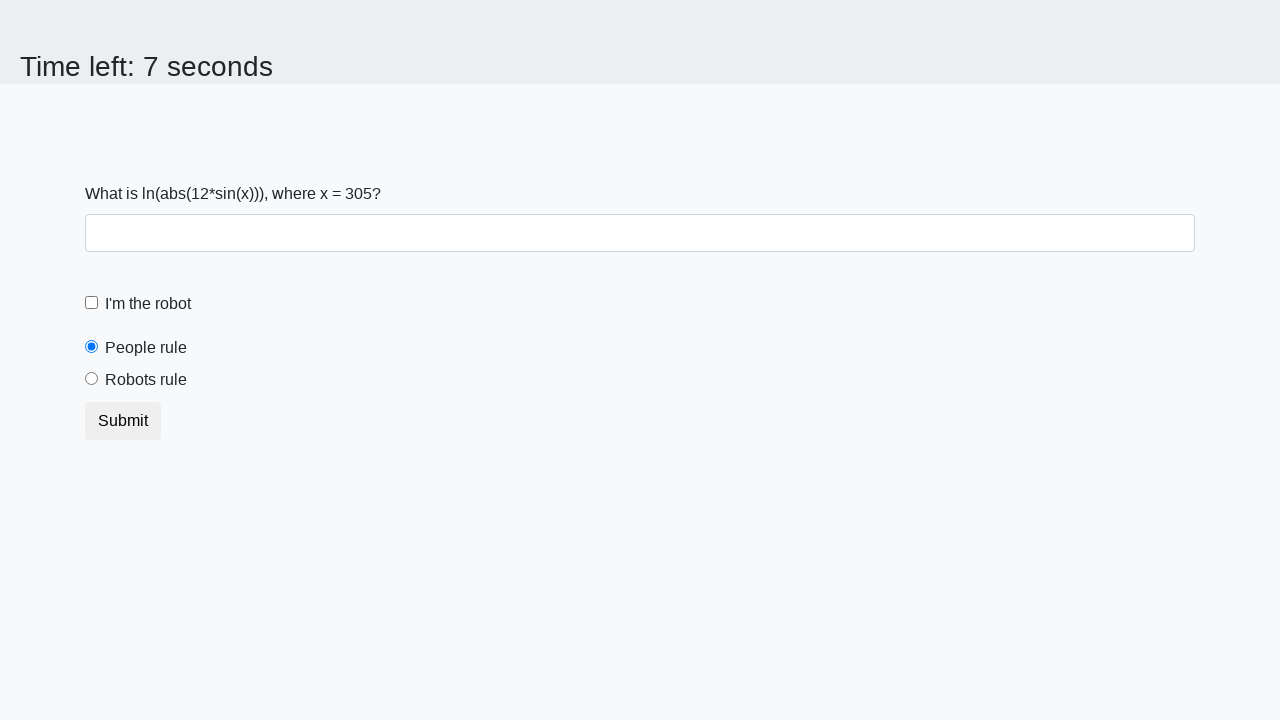